Tests dragging an element that is contained within its parent element.

Starting URL: https://demoqa.com/dragabble

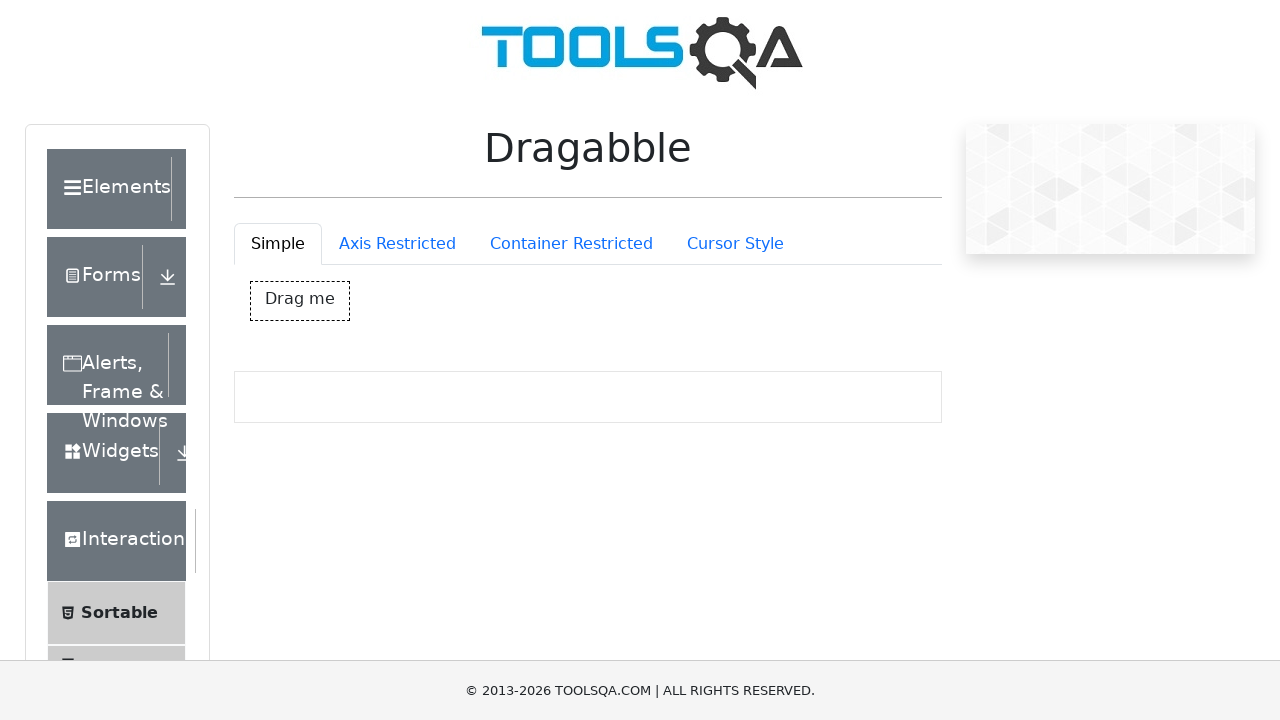

Clicked Container Restricted tab at (571, 244) on #draggableExample-tab-containerRestriction
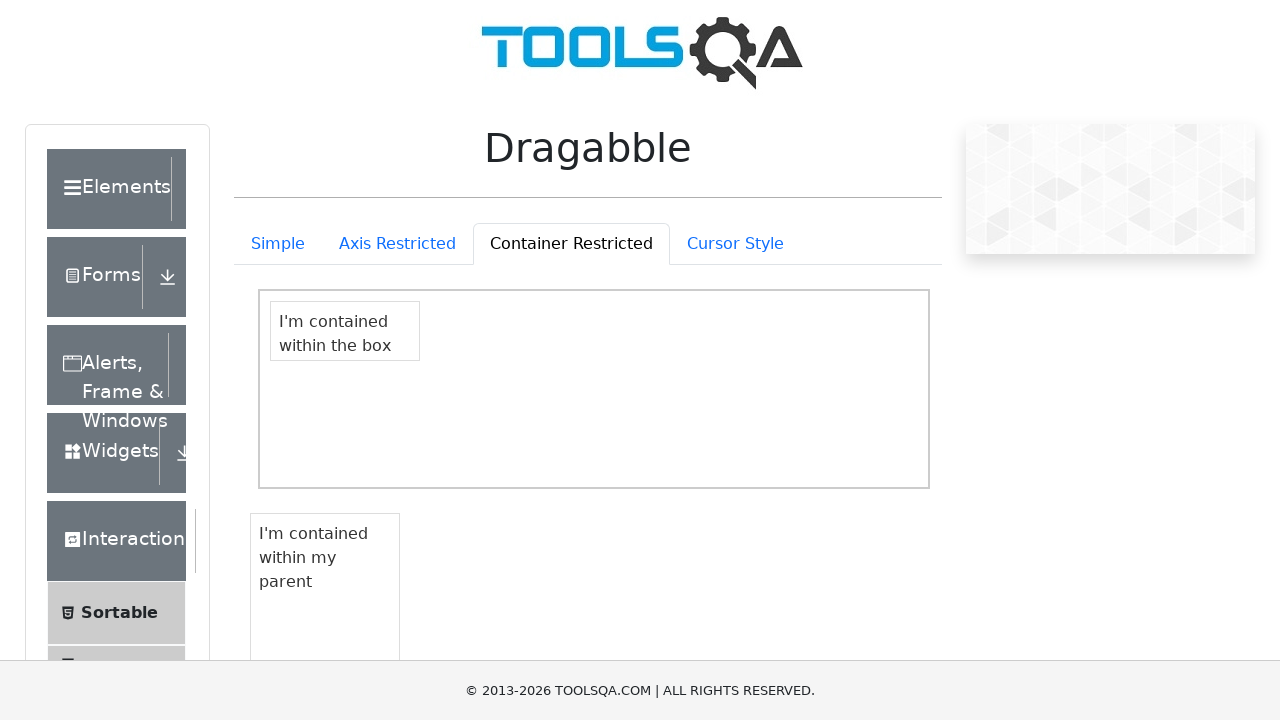

Parent-contained element loaded and visible
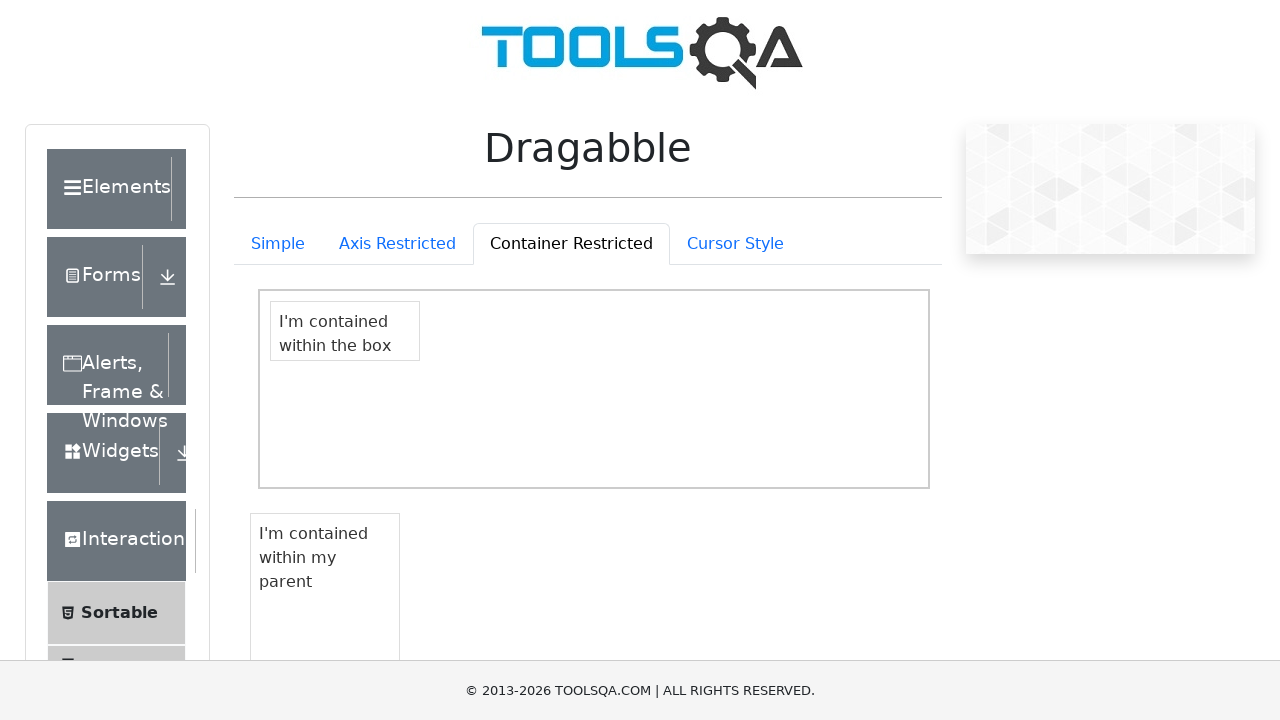

Retrieved bounding box of contained element
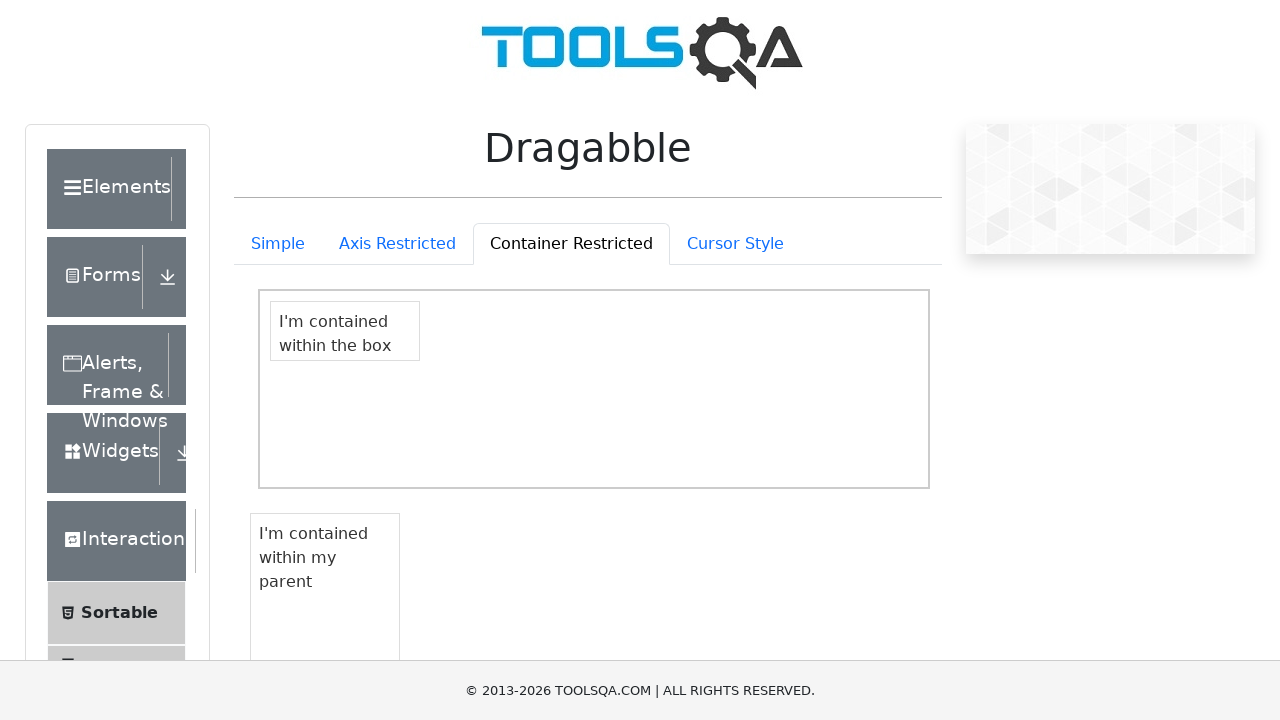

Moved mouse to center of contained element at (313, 558)
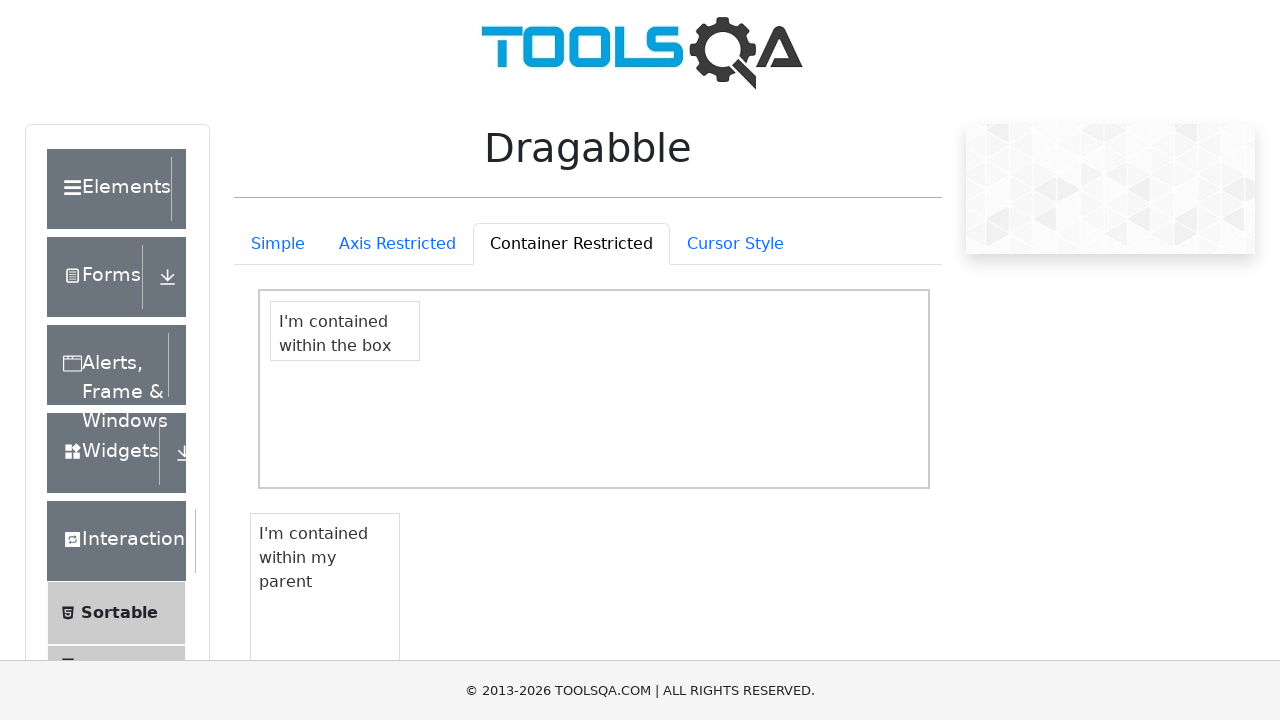

Mouse button pressed down on element at (313, 558)
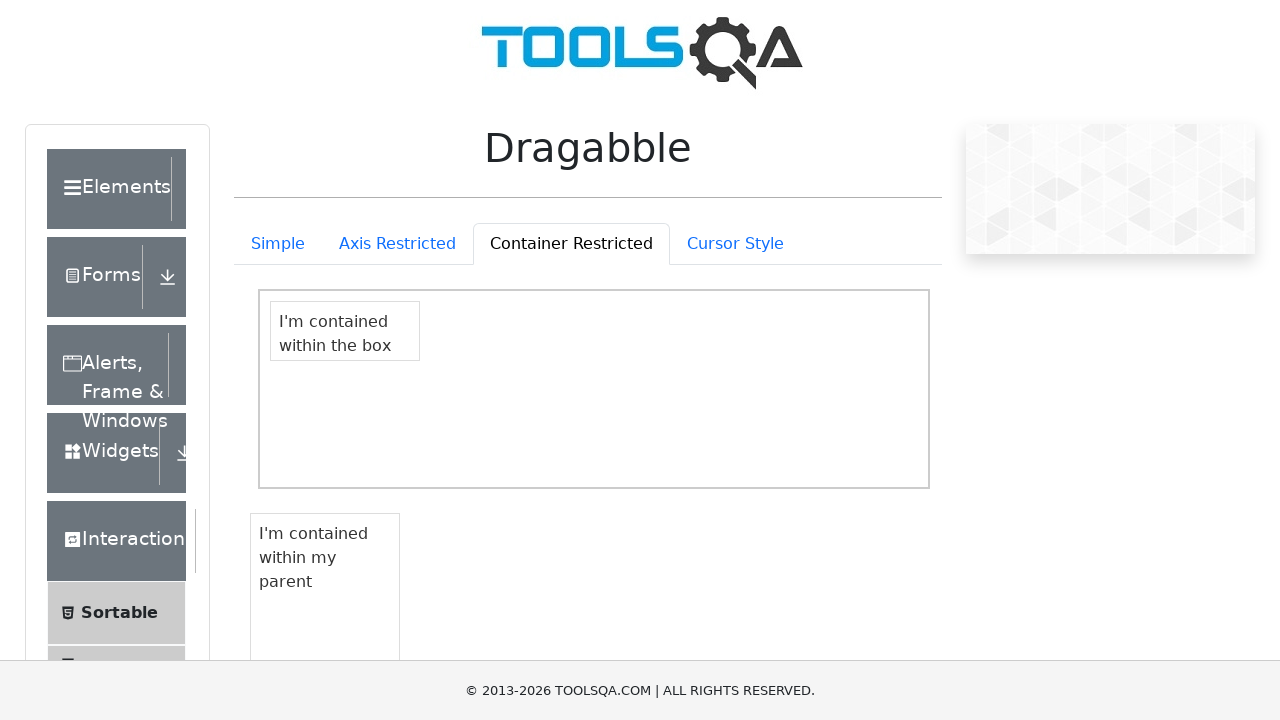

Dragged element within parent container boundaries at (274, 584)
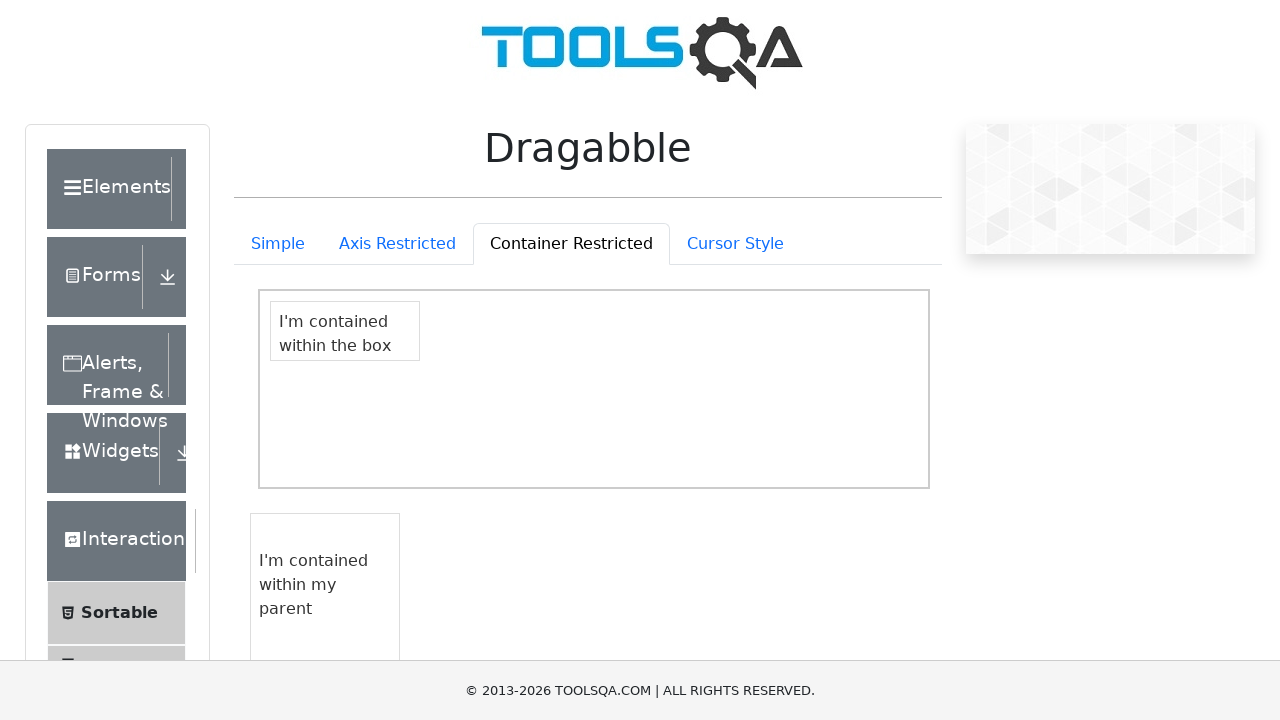

Mouse button released, drag operation completed at (274, 584)
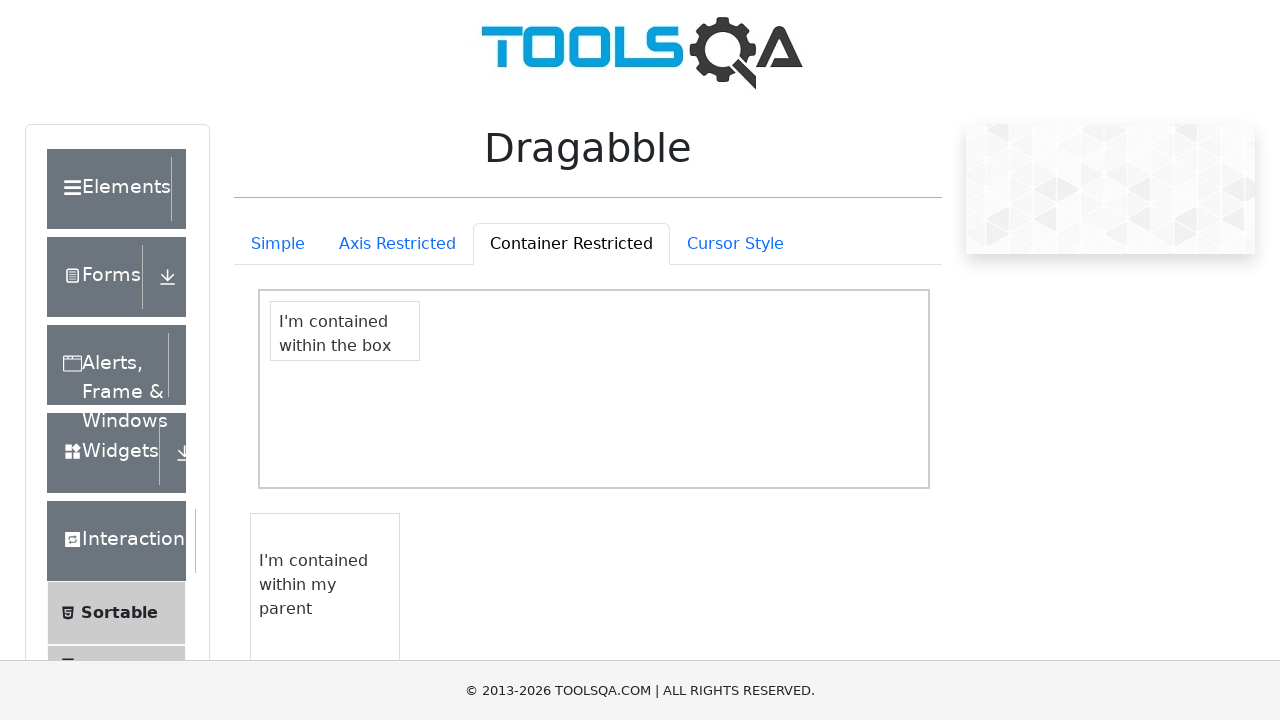

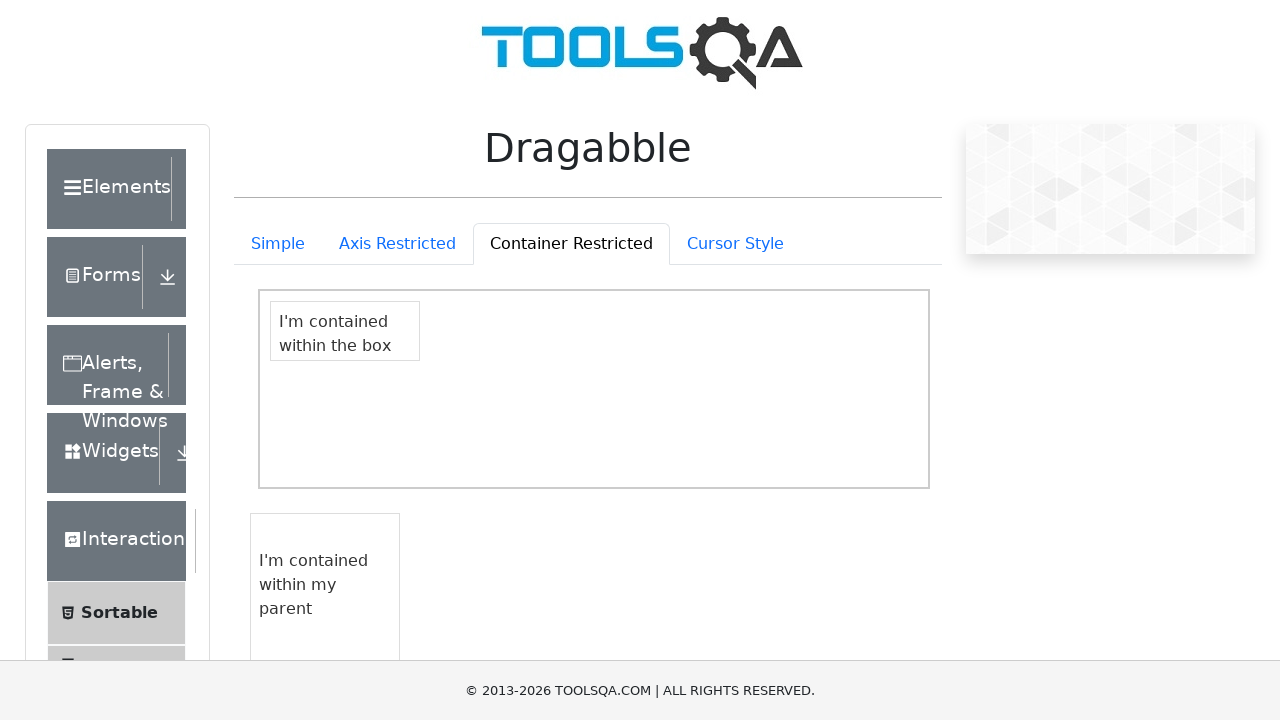